Tests form submission with an invalid email format to verify email validation.

Starting URL: https://demoqa.com/automation-practice-form

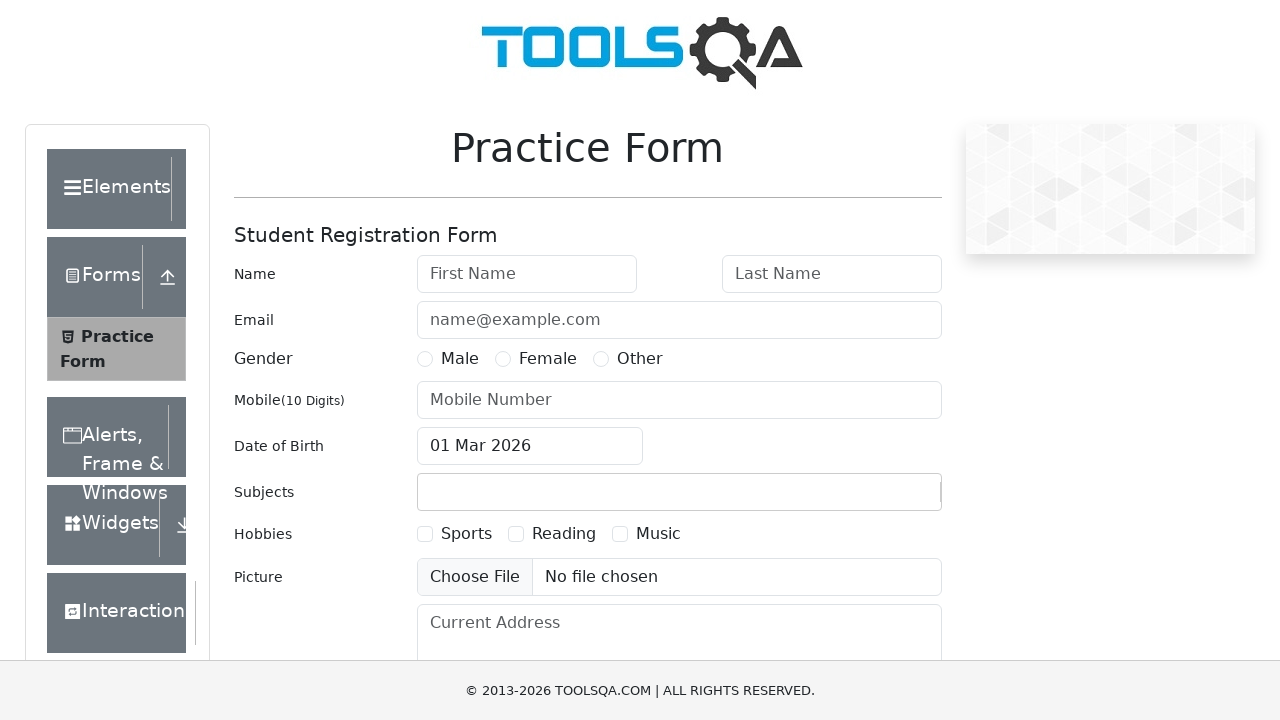

Filled first name field with 'John' on #firstName
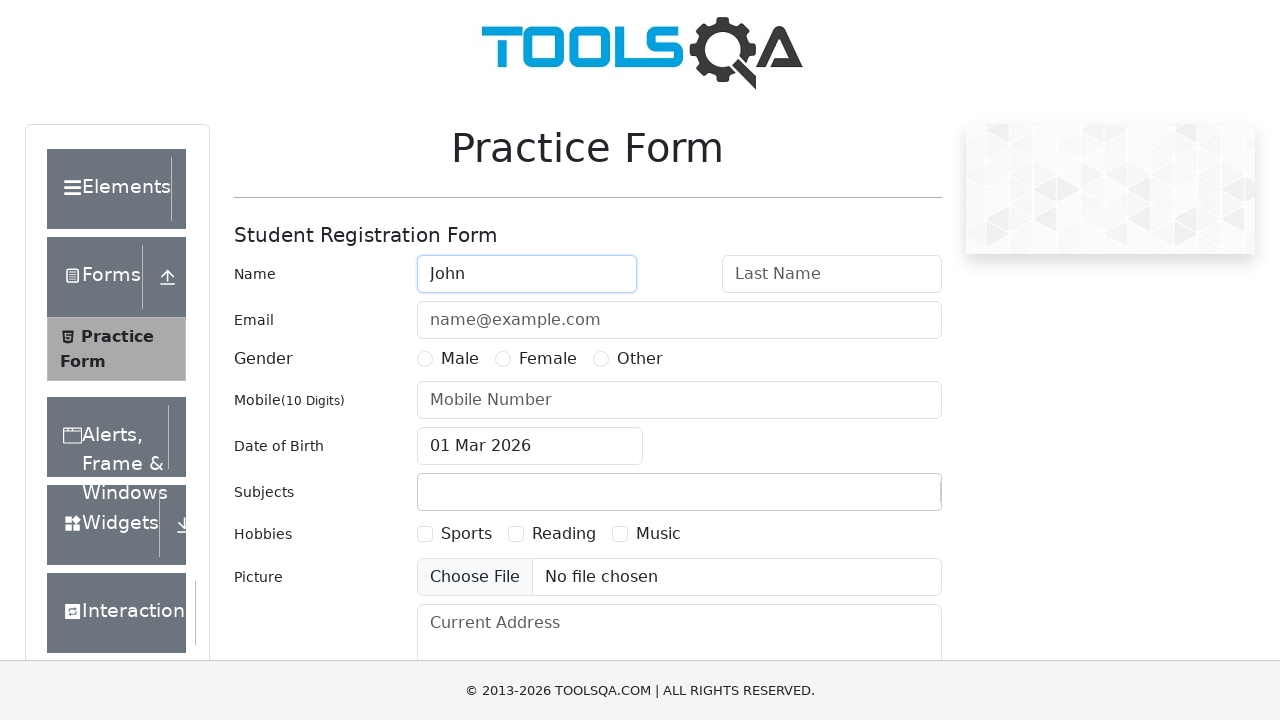

Filled last name field with 'Doe' on #lastName
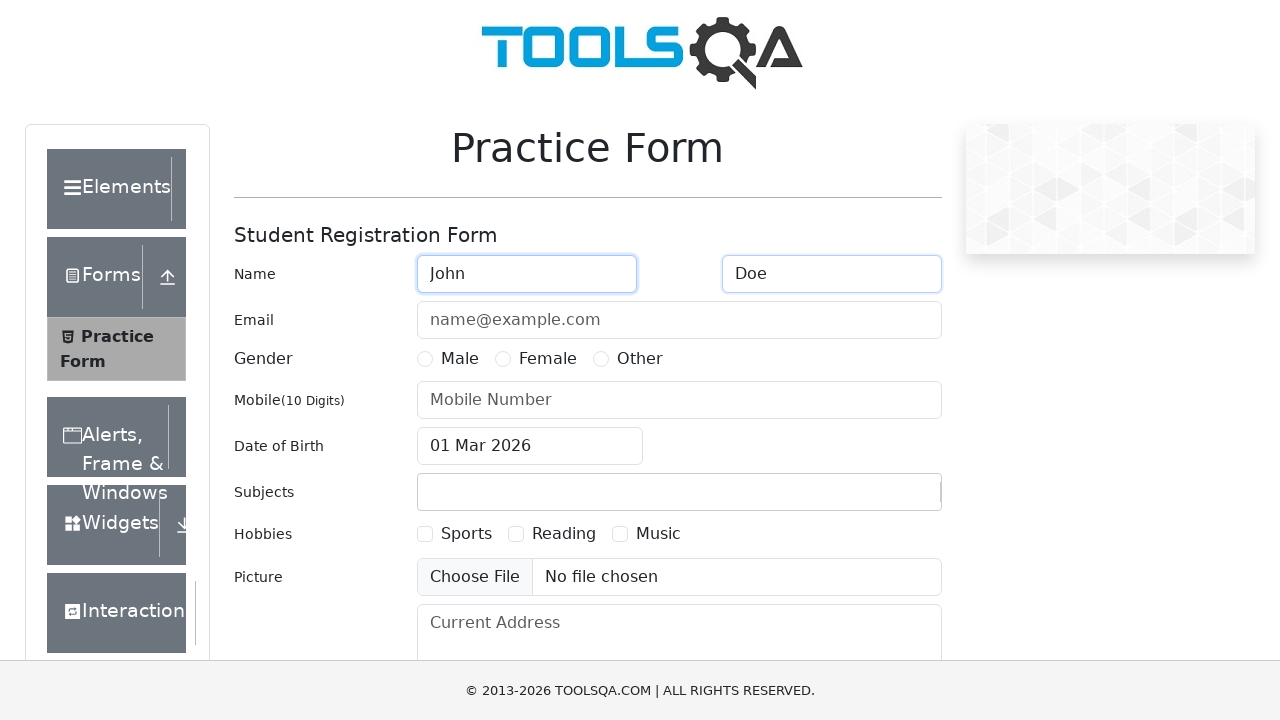

Selected Male gender option at (460, 359) on label[for='gender-radio-1']
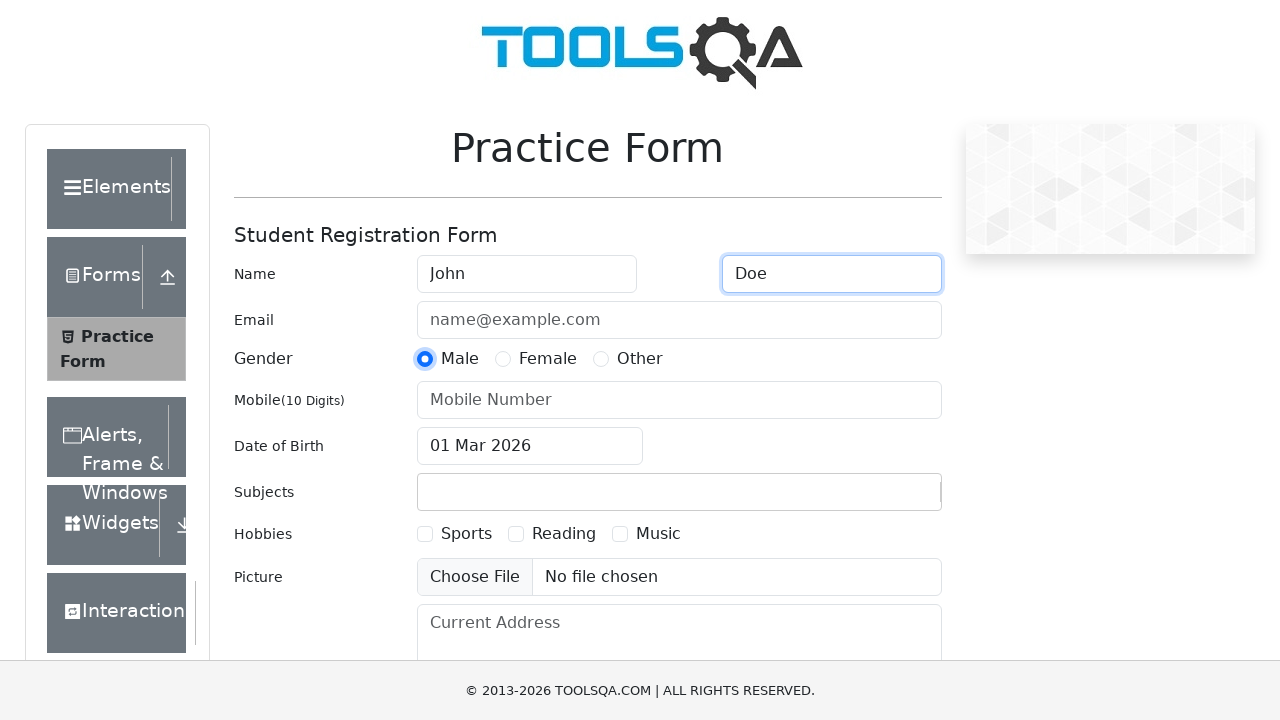

Filled email field with invalid format 'john.doe' (missing domain) on #userEmail
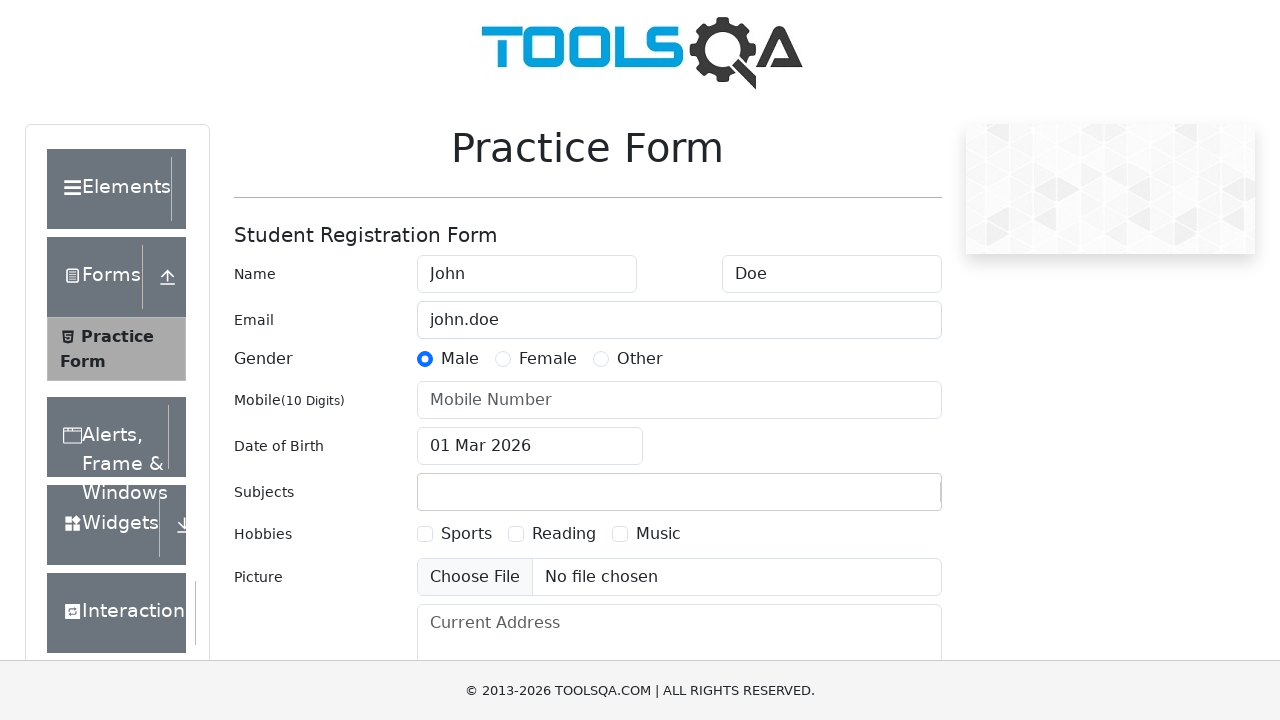

Filled mobile number field with '1234567890' on #userNumber
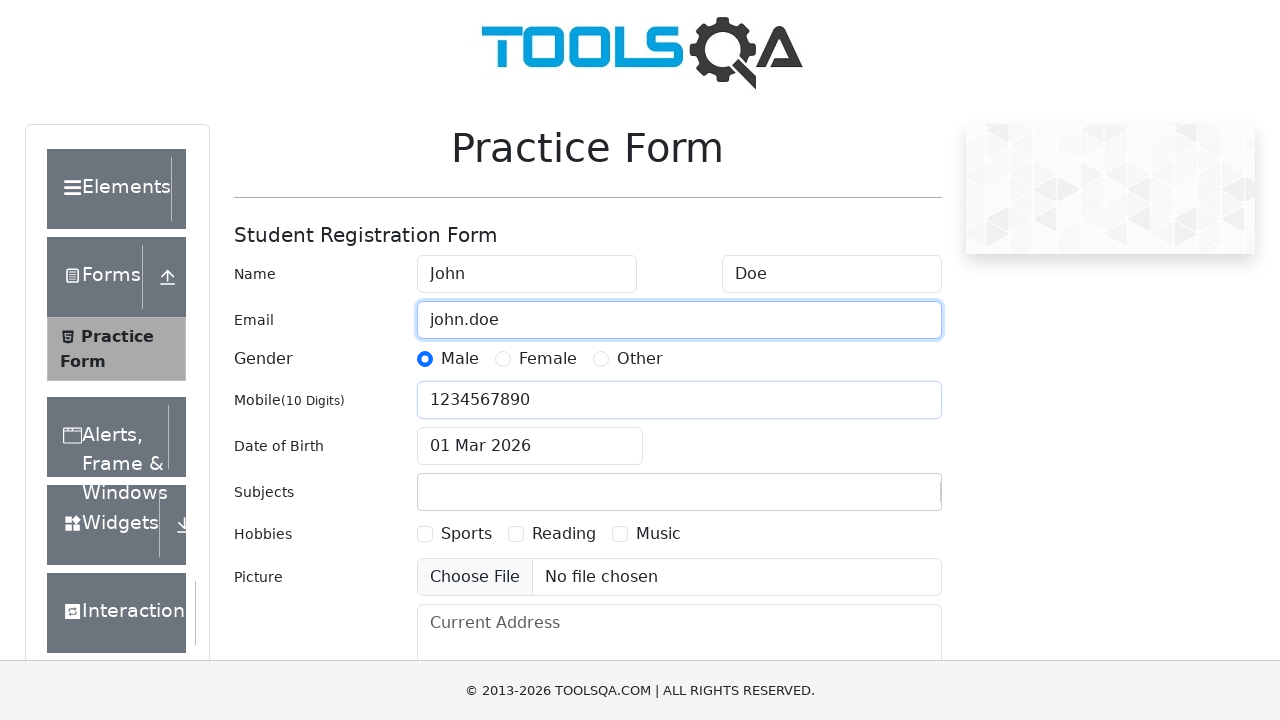

Opened date picker at (530, 446) on #dateOfBirthInput
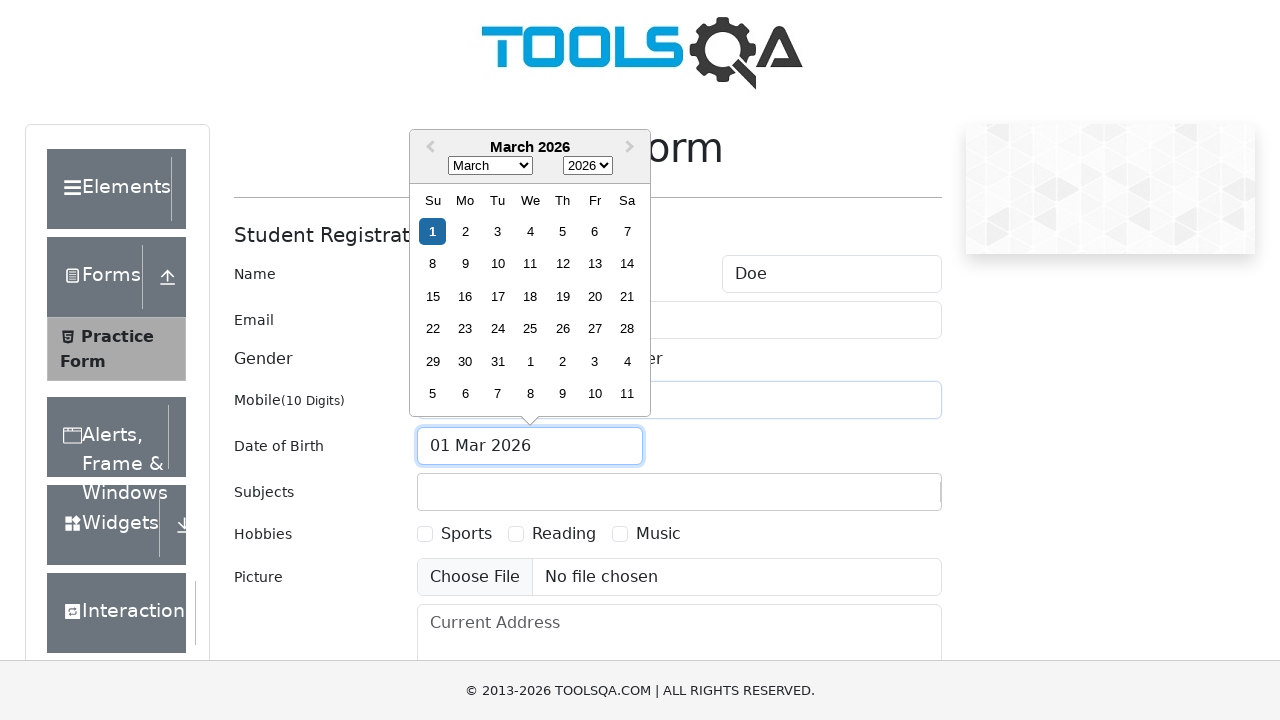

Selected May as birth month on .react-datepicker__month-select
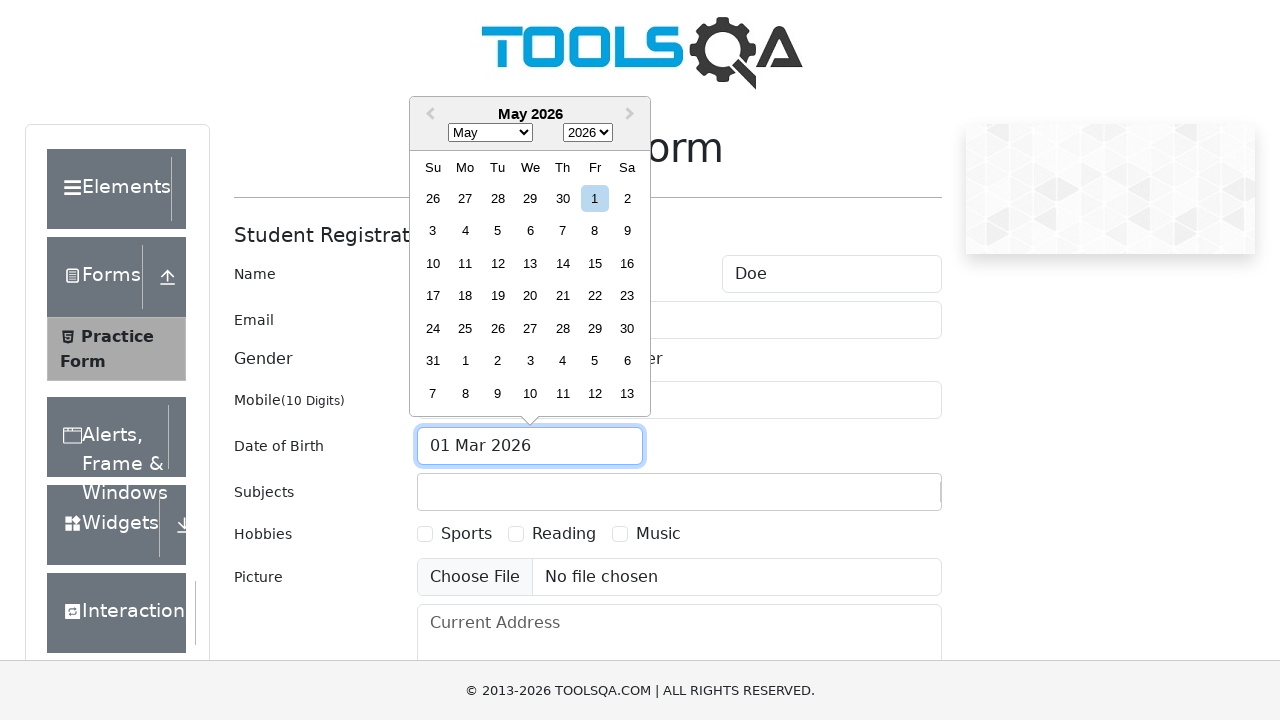

Selected 1995 as birth year on .react-datepicker__year-select
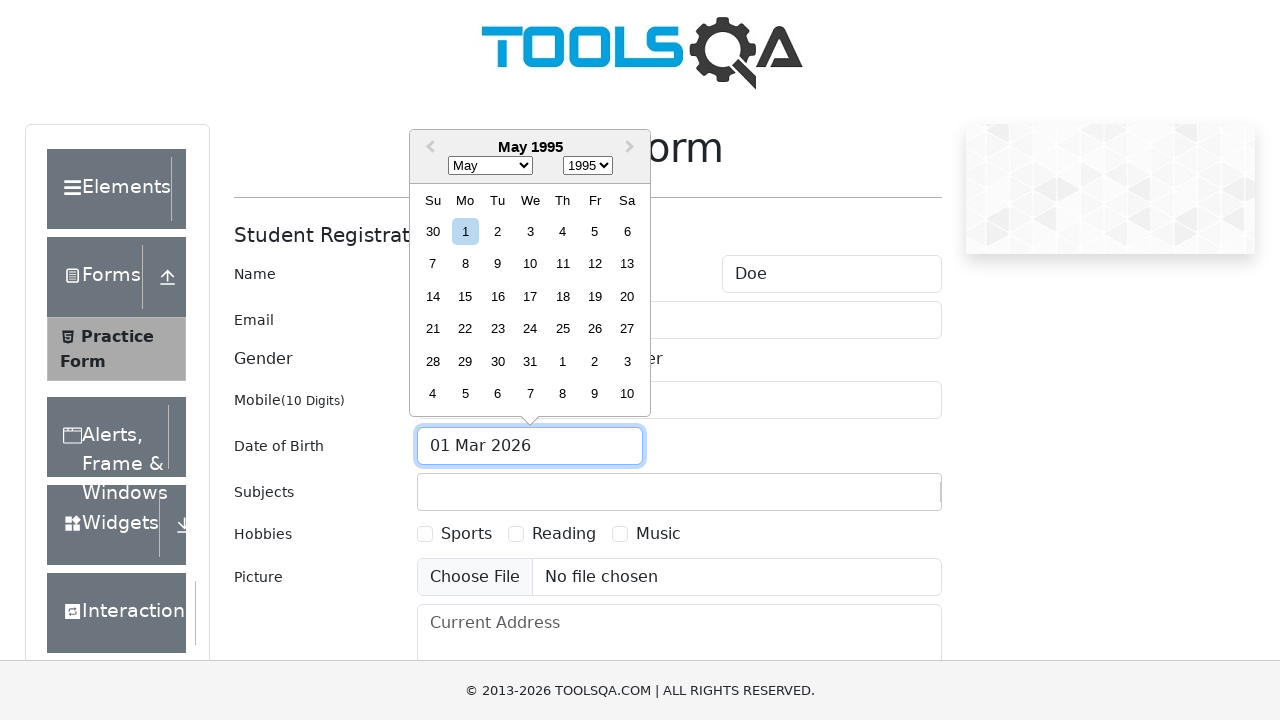

Selected 15th day from date picker at (465, 296) on .react-datepicker__day--015
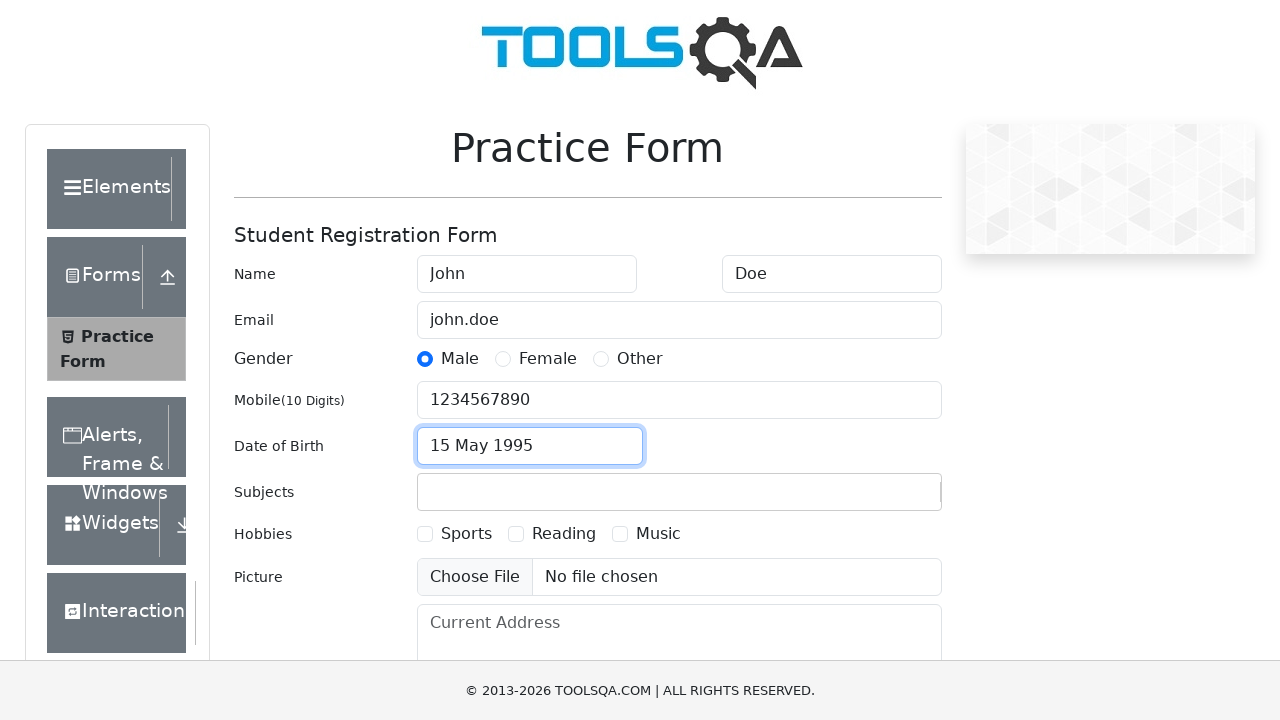

Filled subject field with 'Maths' on #subjectsInput
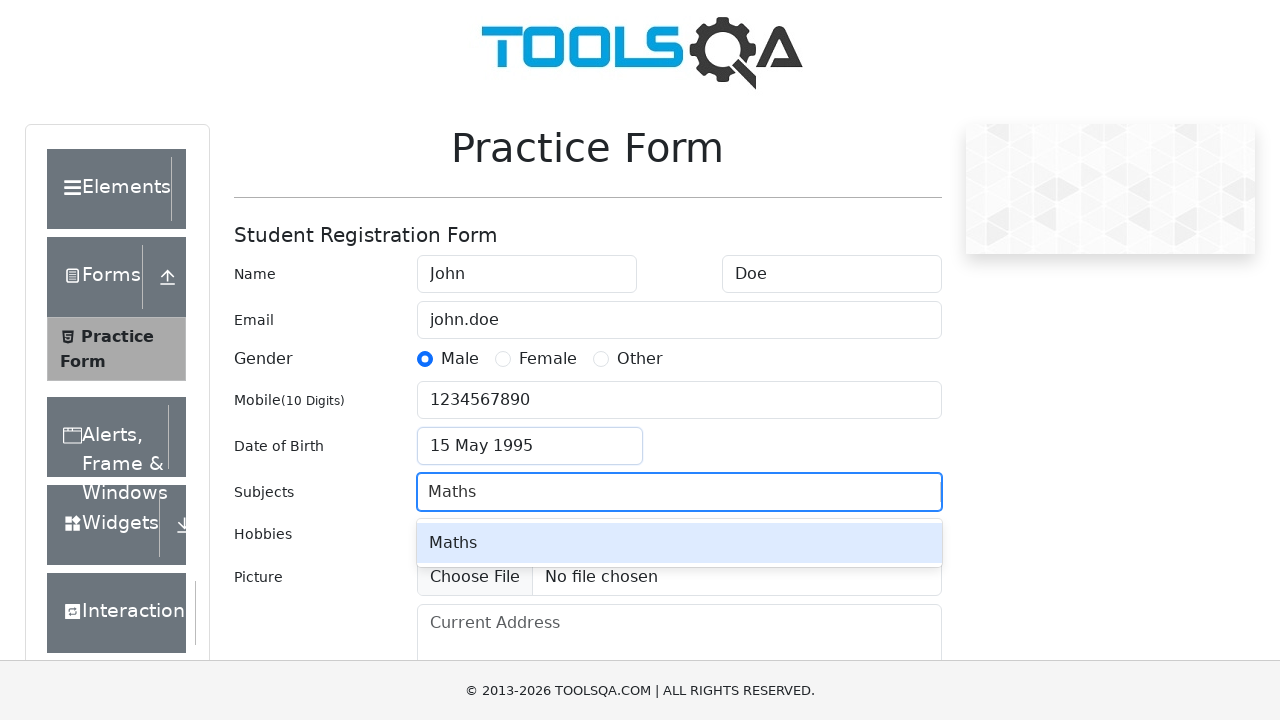

Pressed Enter to add Maths subject on #subjectsInput
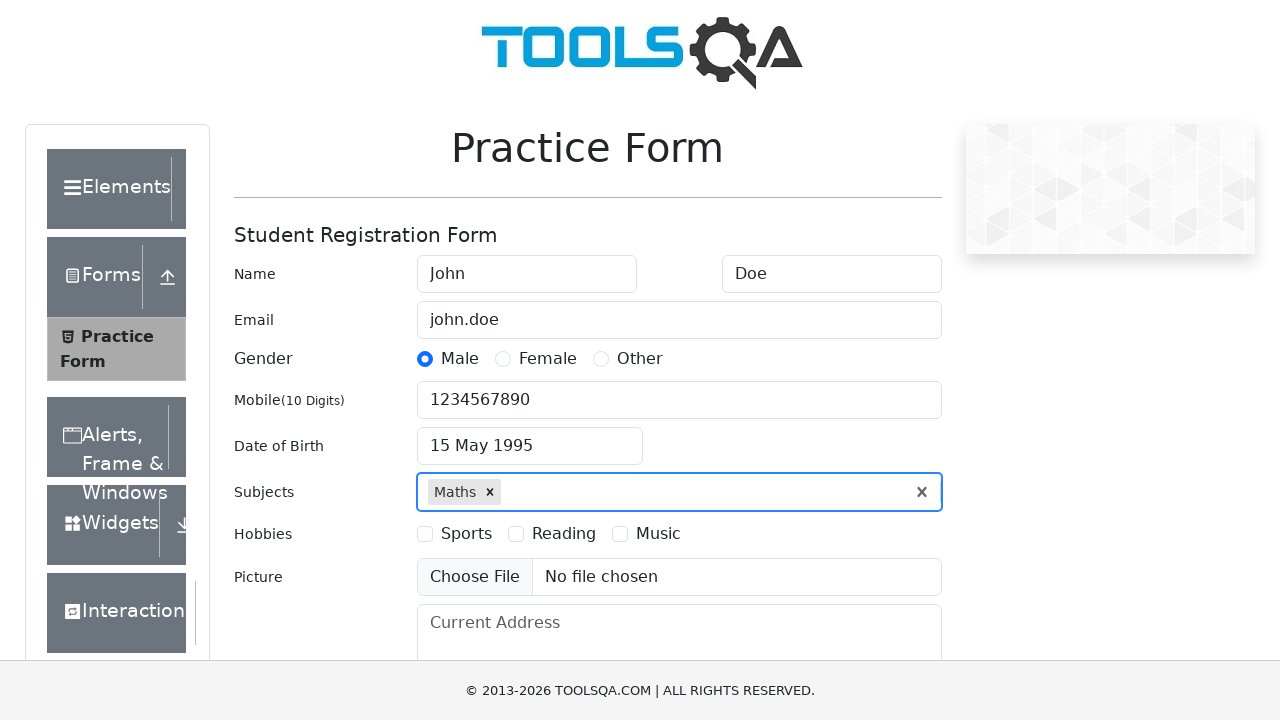

Selected Sports hobby checkbox at (466, 534) on label[for='hobbies-checkbox-1']
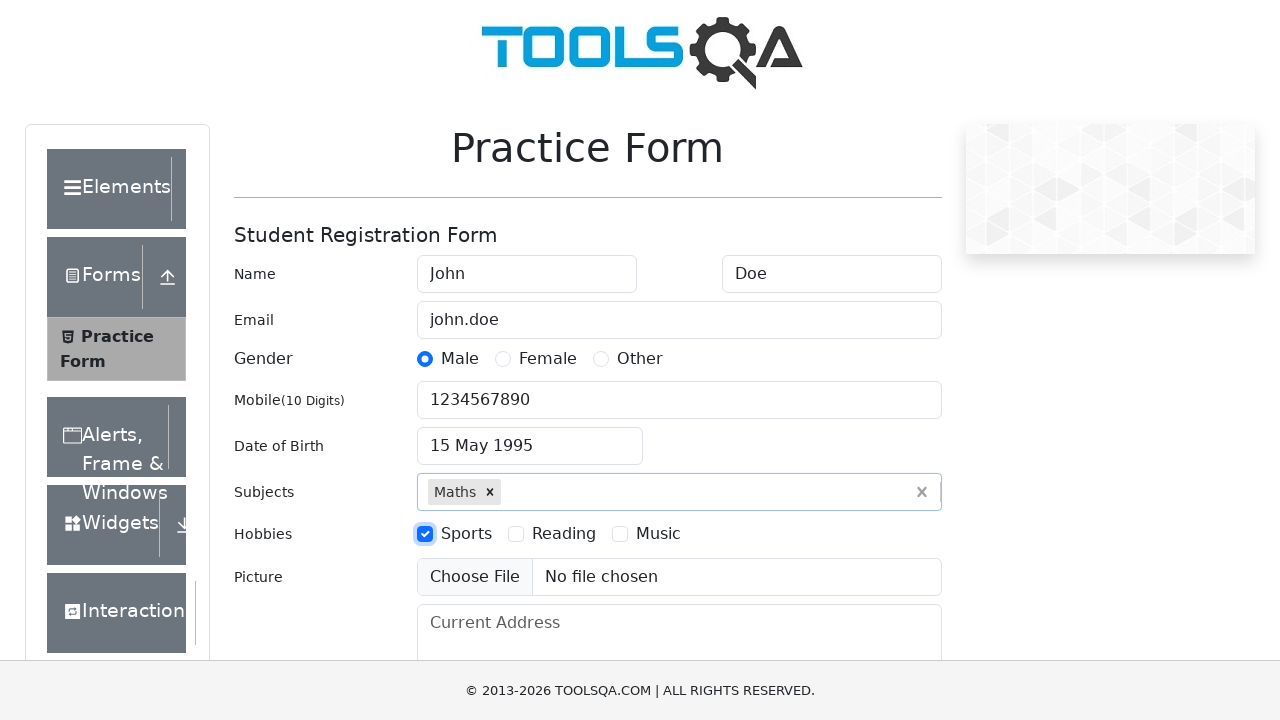

Filled current address field with '123 Main St, City, Country' on #currentAddress
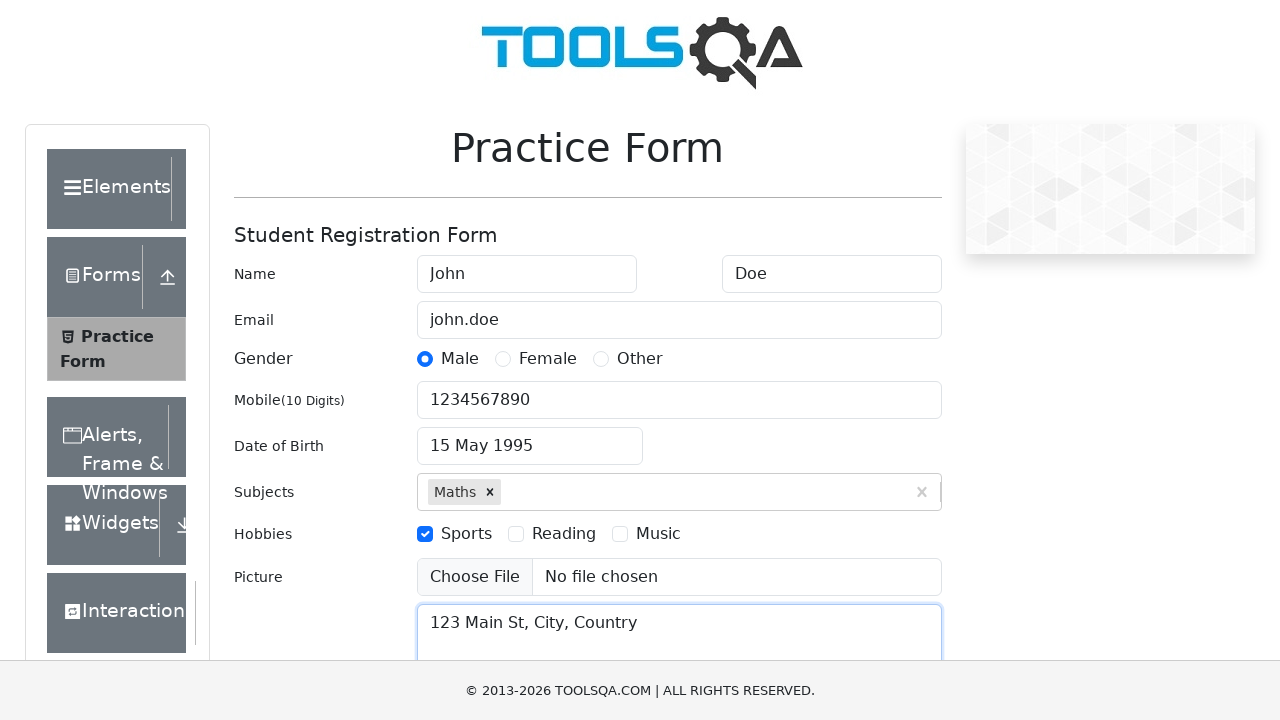

Filled state selection field with 'NCR' on #react-select-3-input
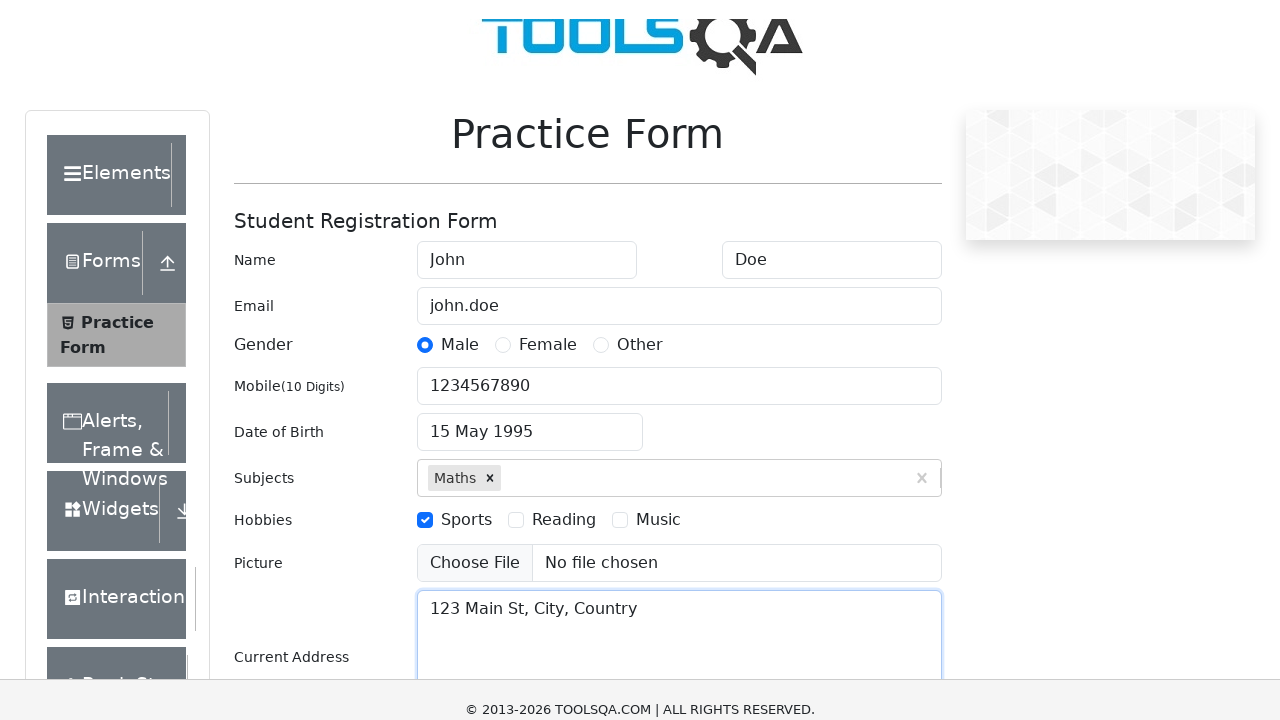

Pressed Enter to select NCR state on #react-select-3-input
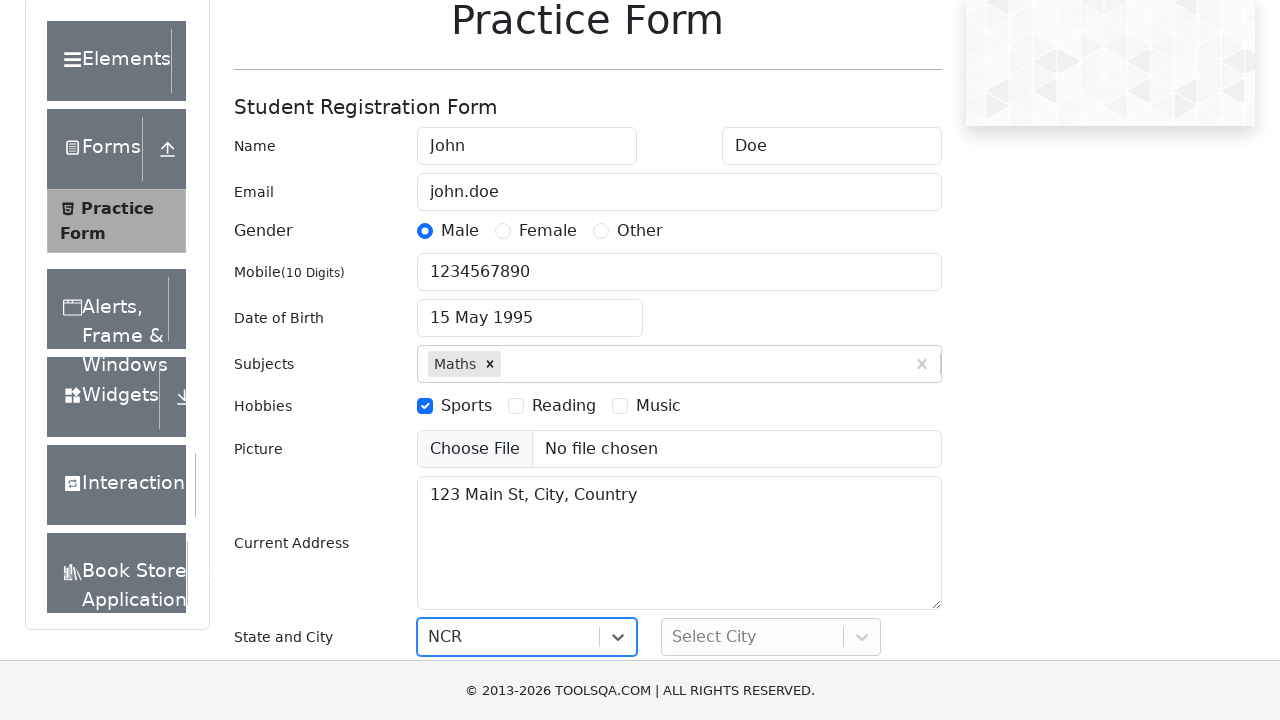

Filled city selection field with 'Delhi' on #react-select-4-input
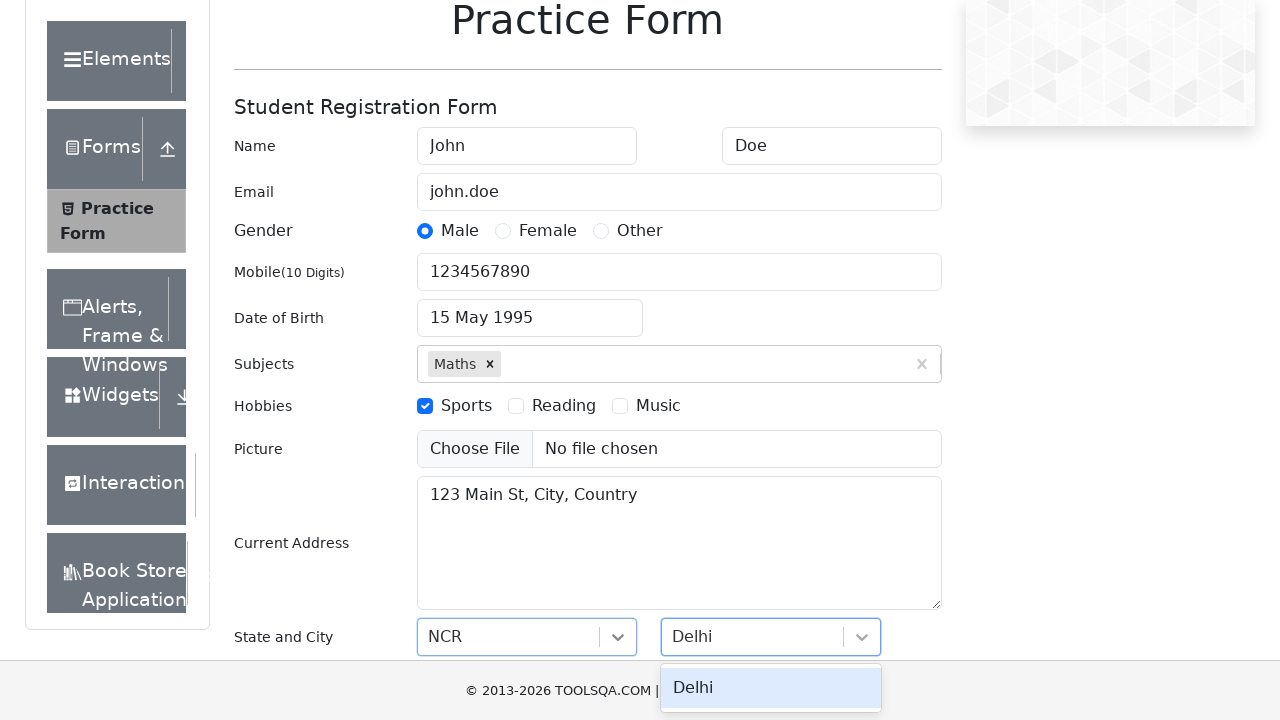

Pressed Enter to select Delhi city on #react-select-4-input
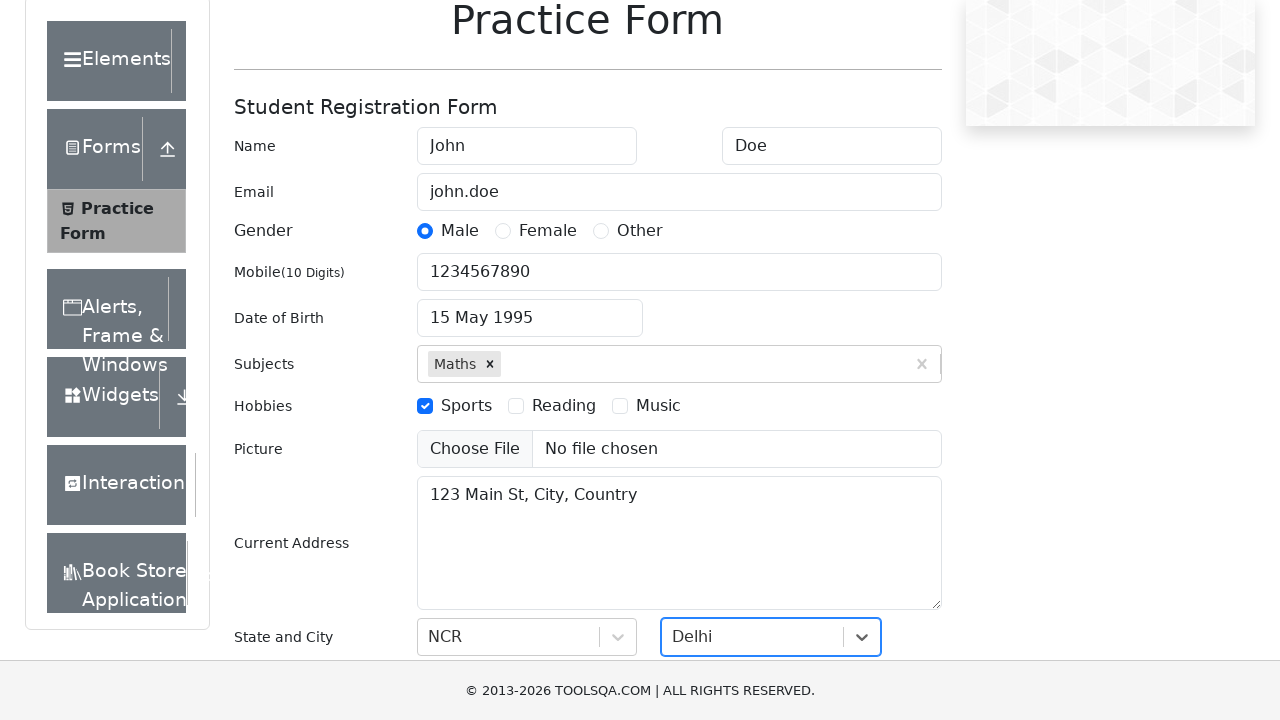

Clicked submit button - form submission expected to fail due to invalid email format at (885, 499) on #submit
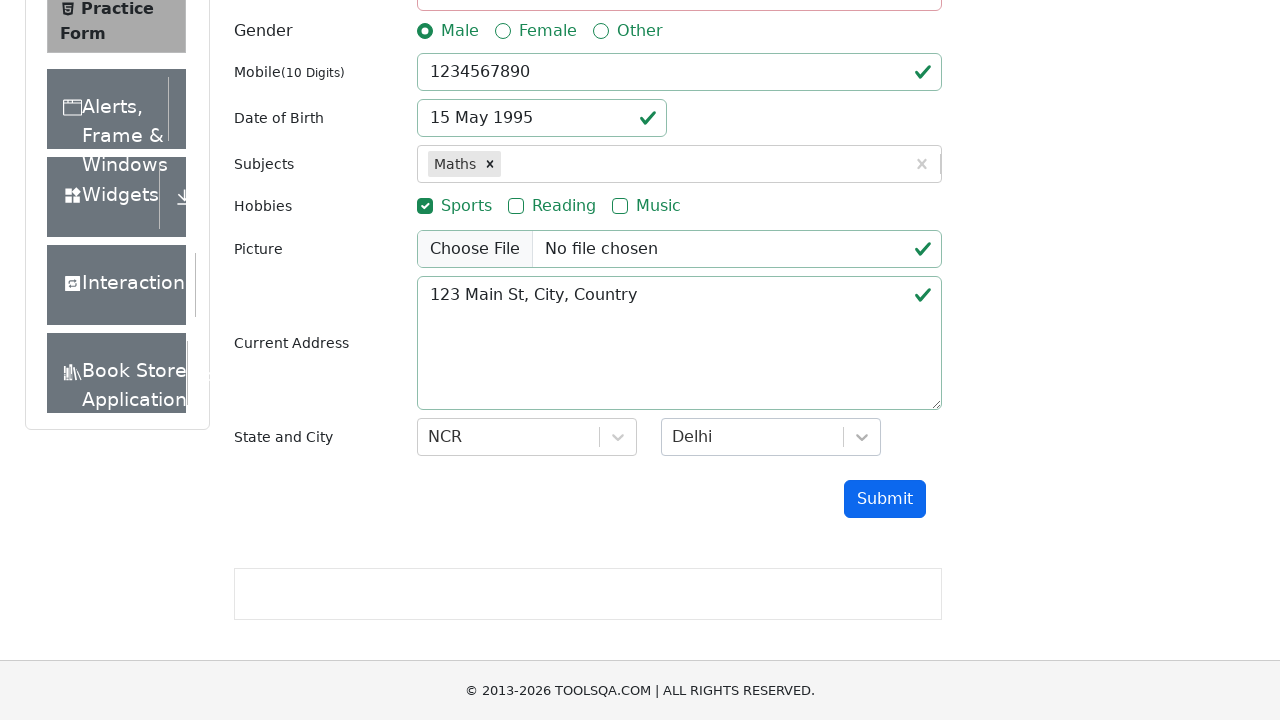

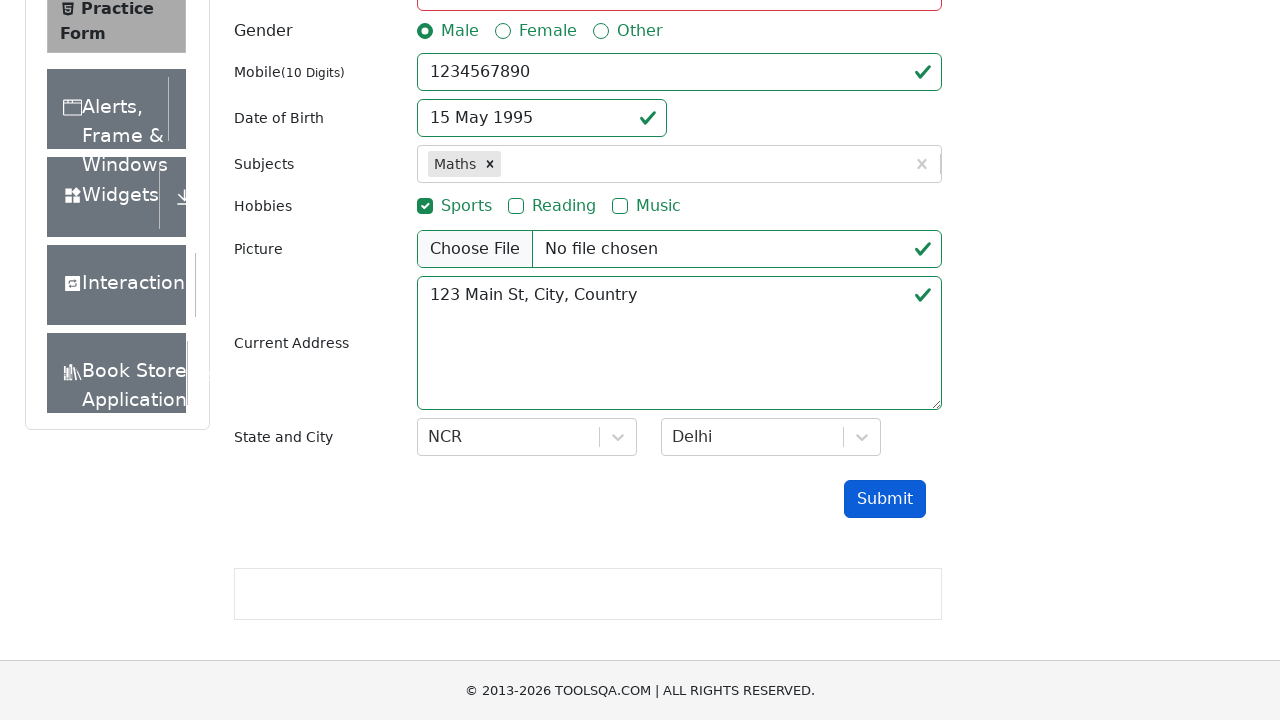